Tests that an error message is displayed when attempting to login with a username but empty password field

Starting URL: https://www.saucedemo.com/

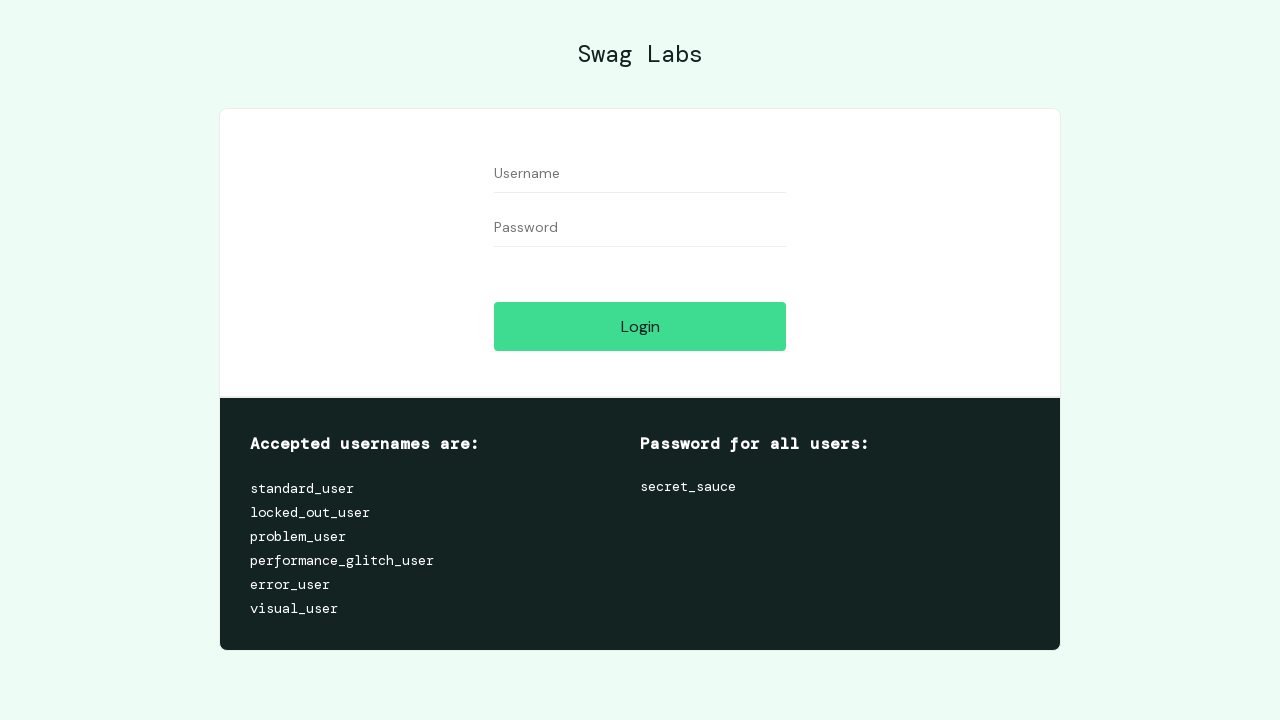

Filled username field with 'deneme' on #user-name
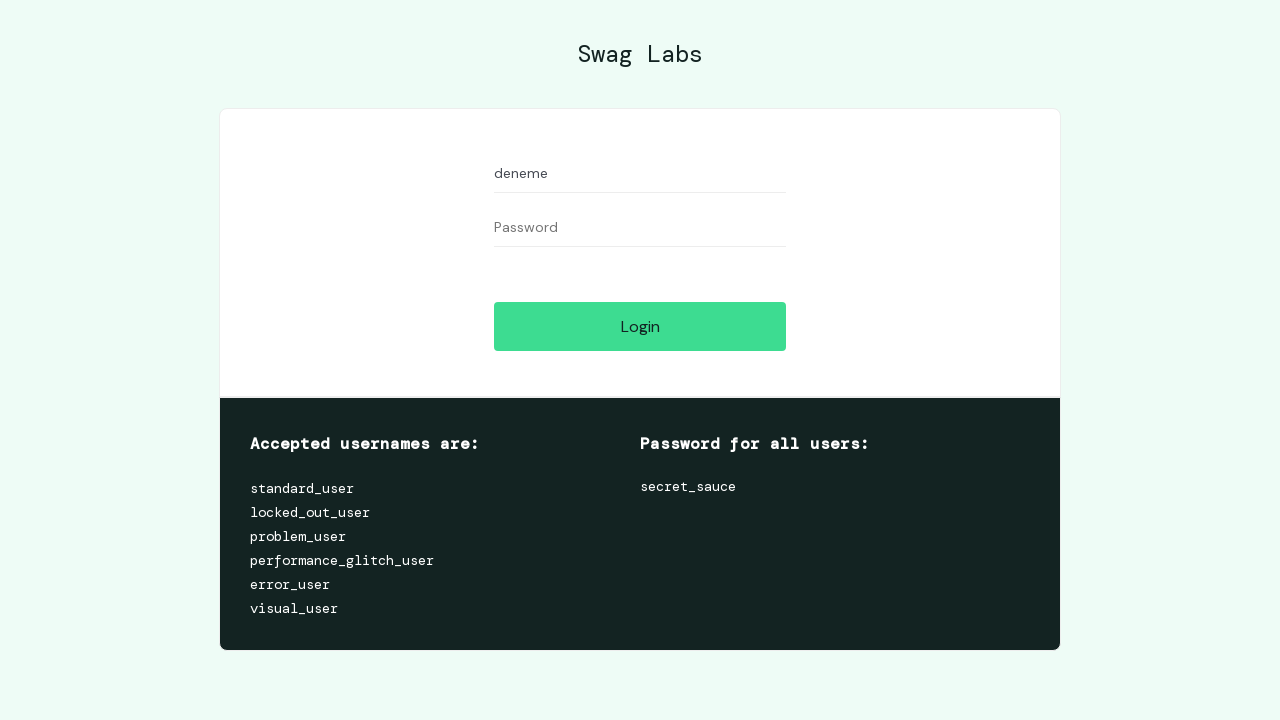

Left password field empty on #password
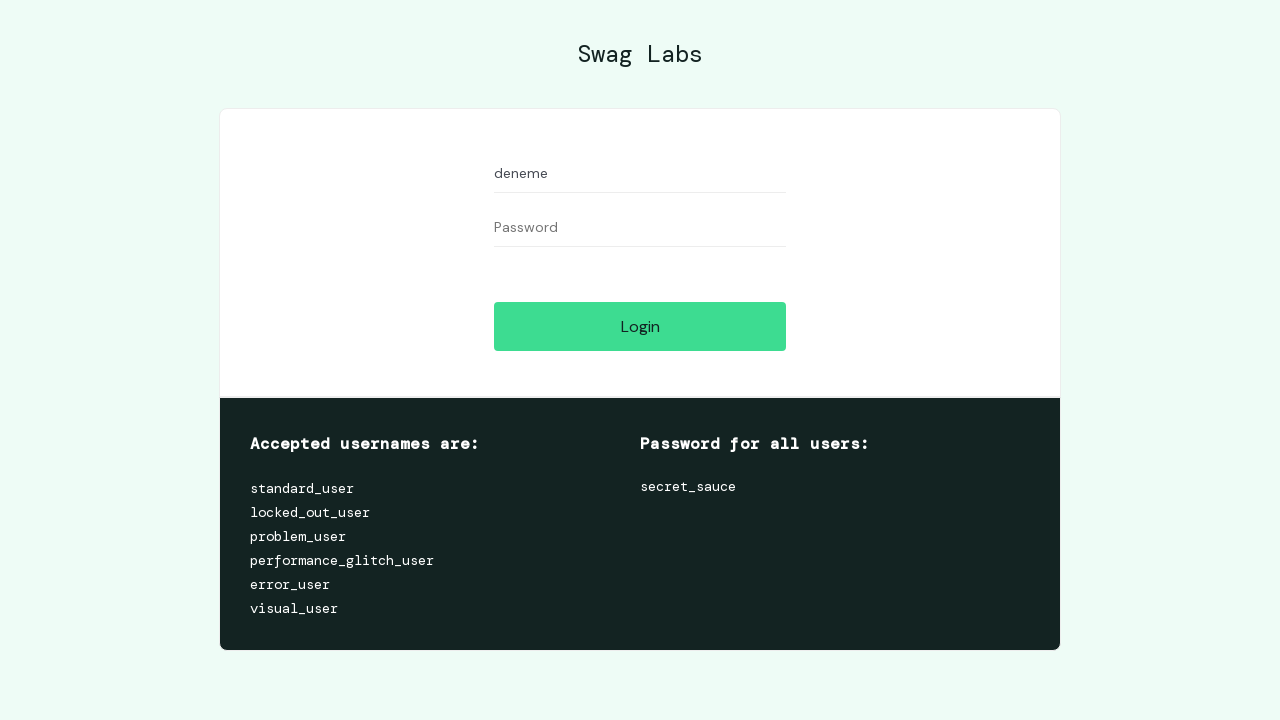

Clicked login button with username but empty password at (640, 326) on #login-button
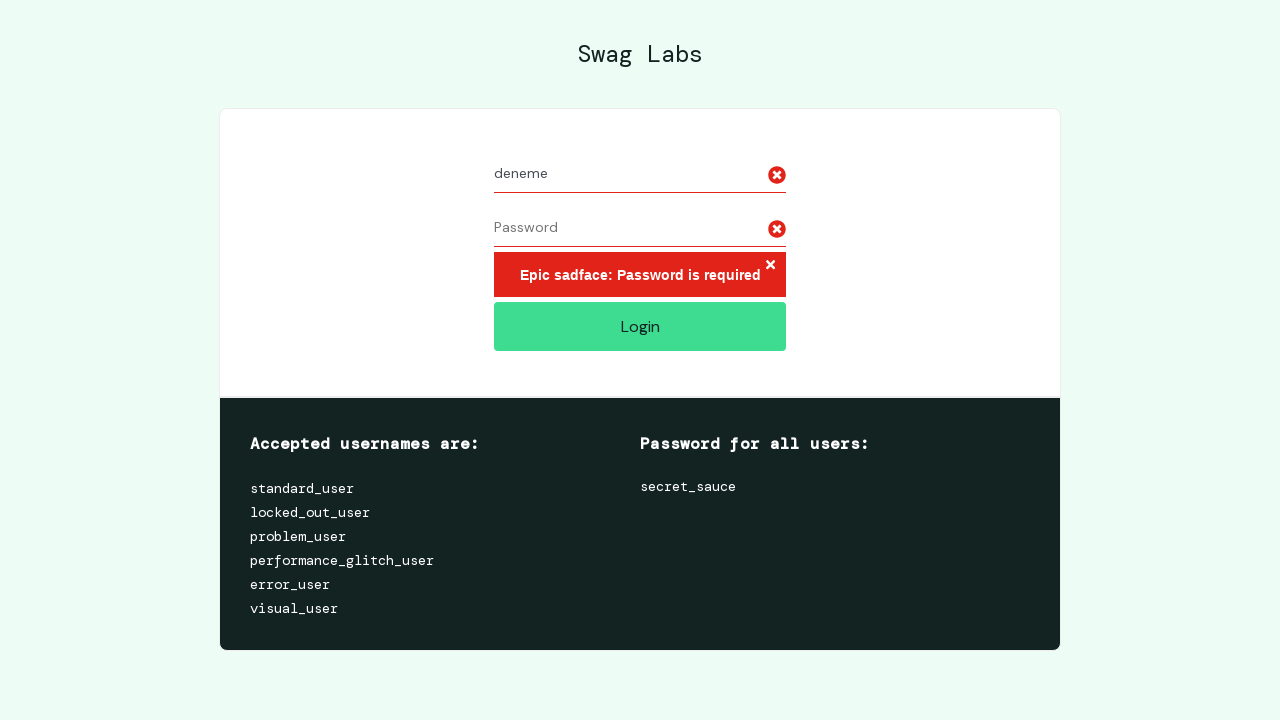

Error message displayed when attempting login with empty password field
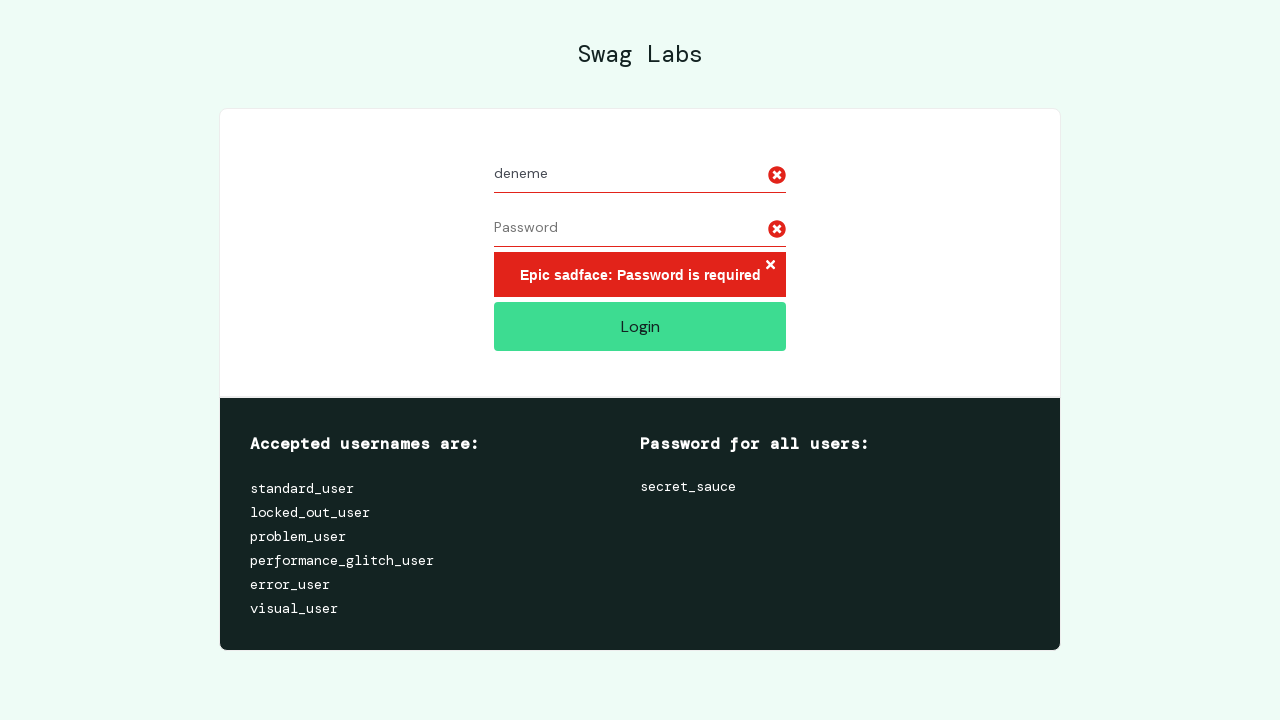

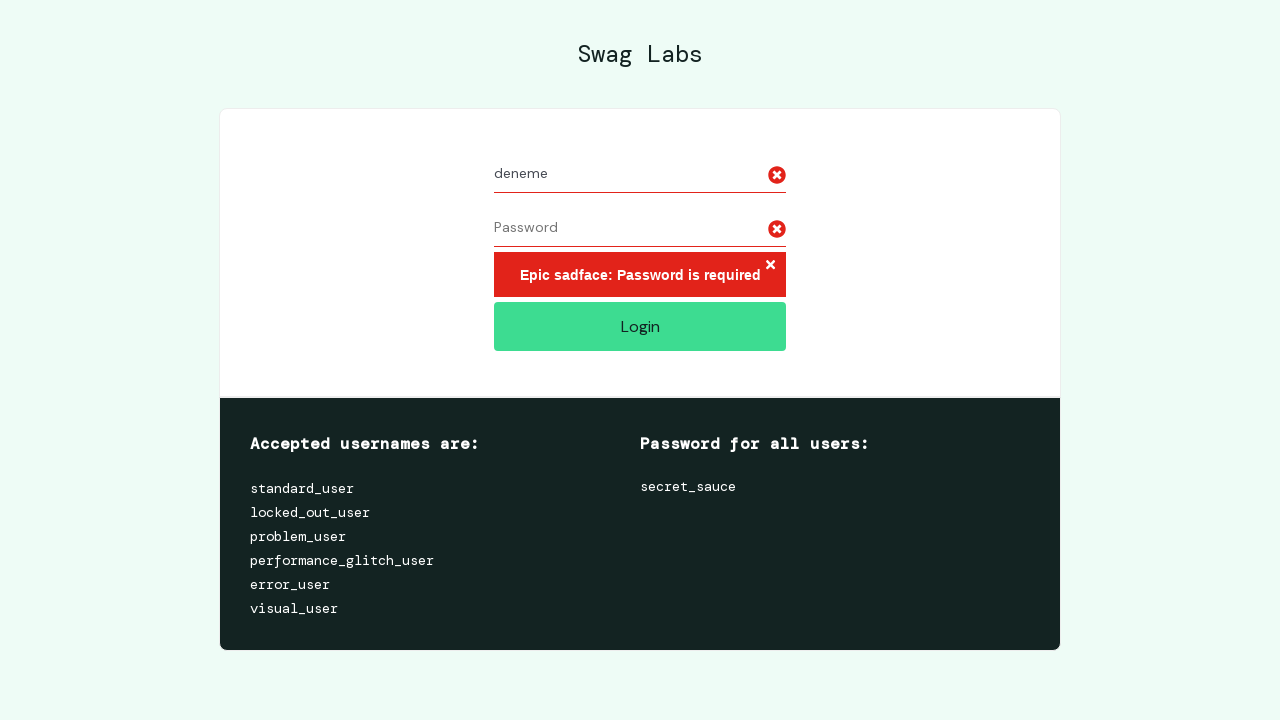